Tests drag and drop functionality on jQuery UI demo page by switching to the demo iframe and dragging a draggable element onto a droppable target area

Starting URL: https://jqueryui.com/droppable/

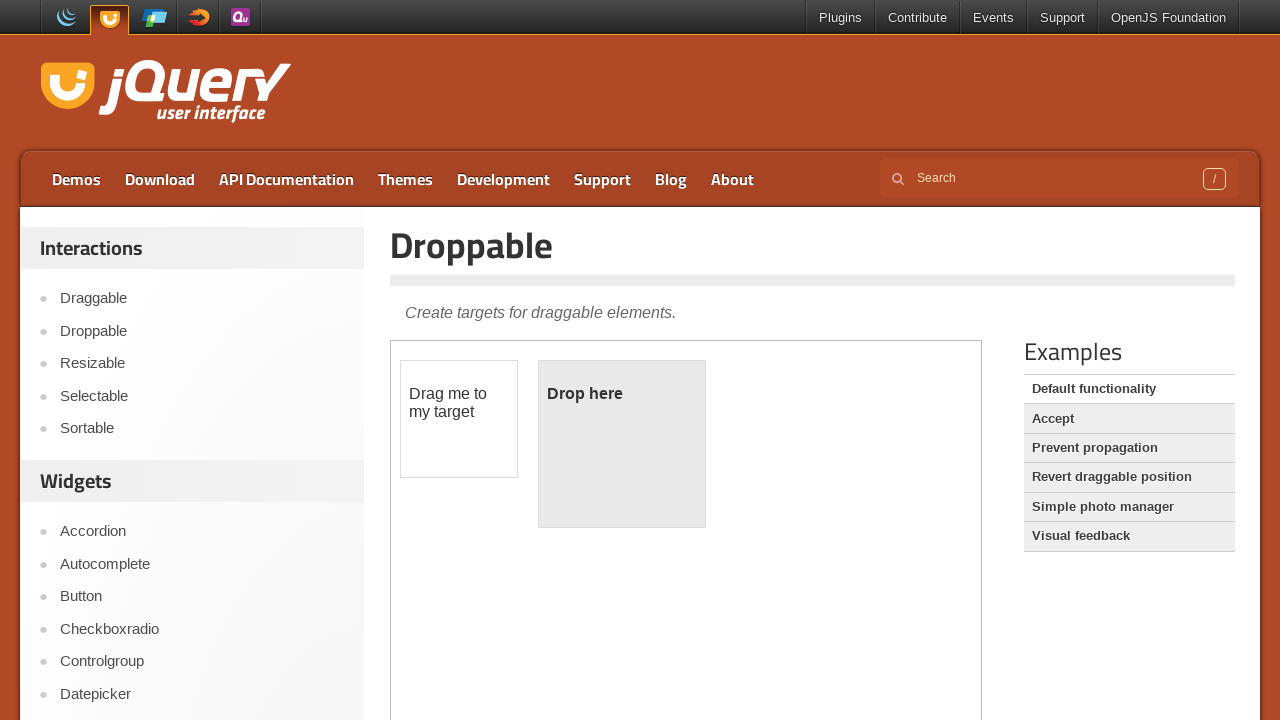

Demo iframe loaded and detected
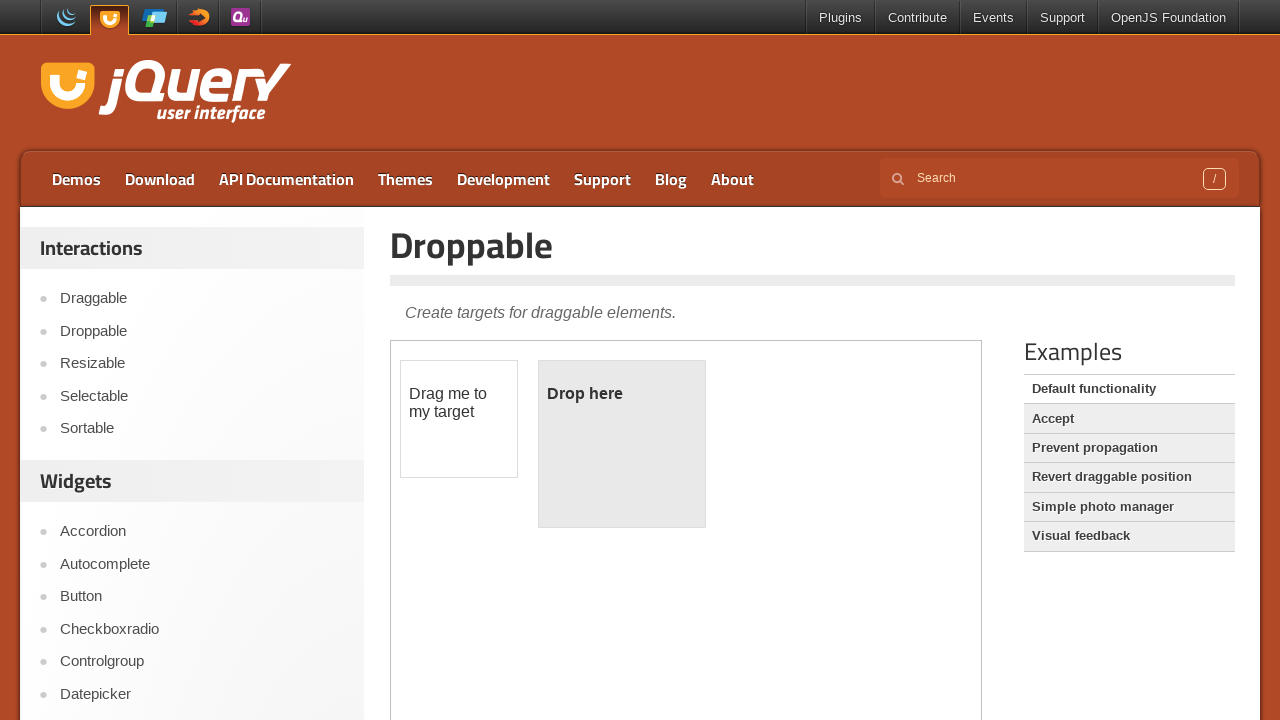

Switched to demo iframe context
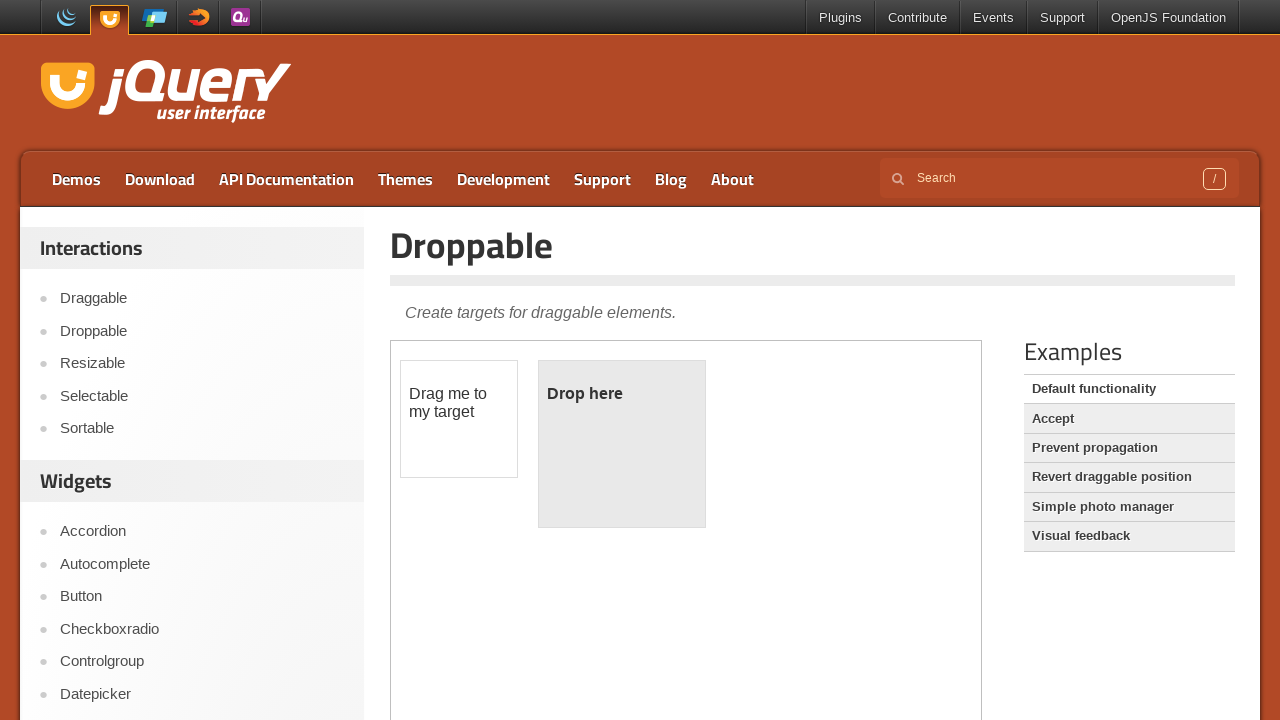

Draggable element became visible
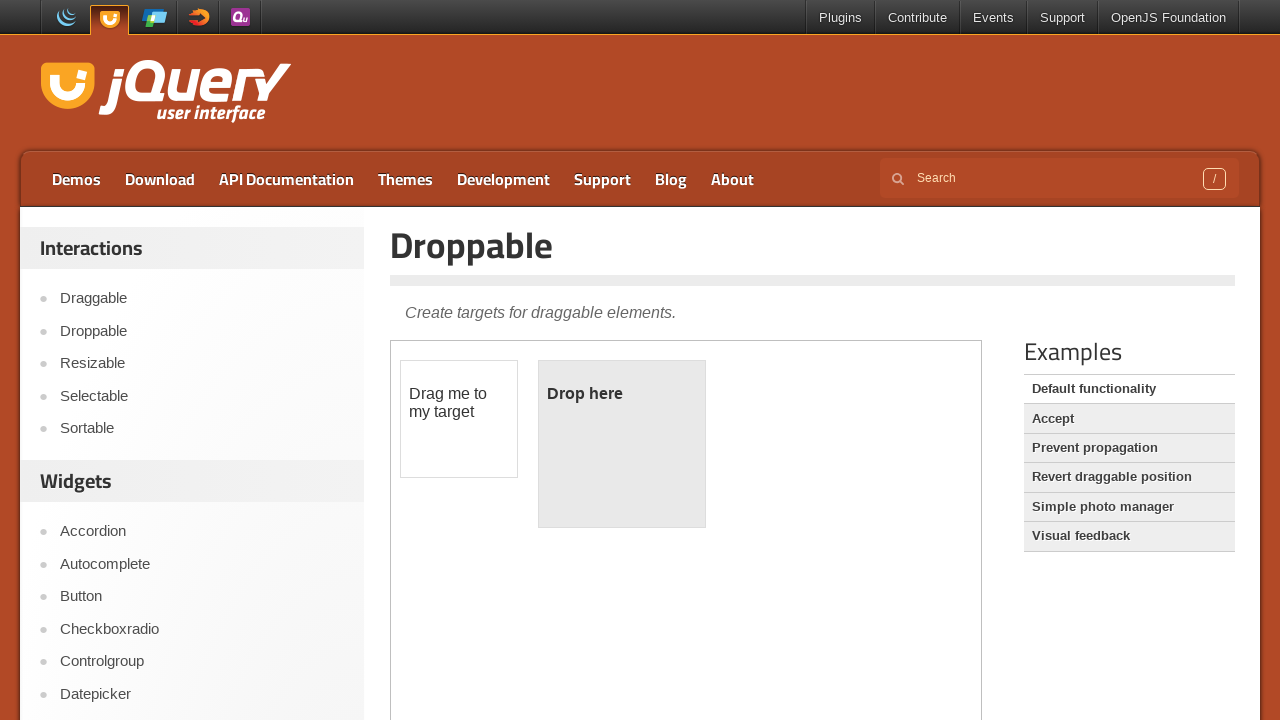

Droppable target area became visible
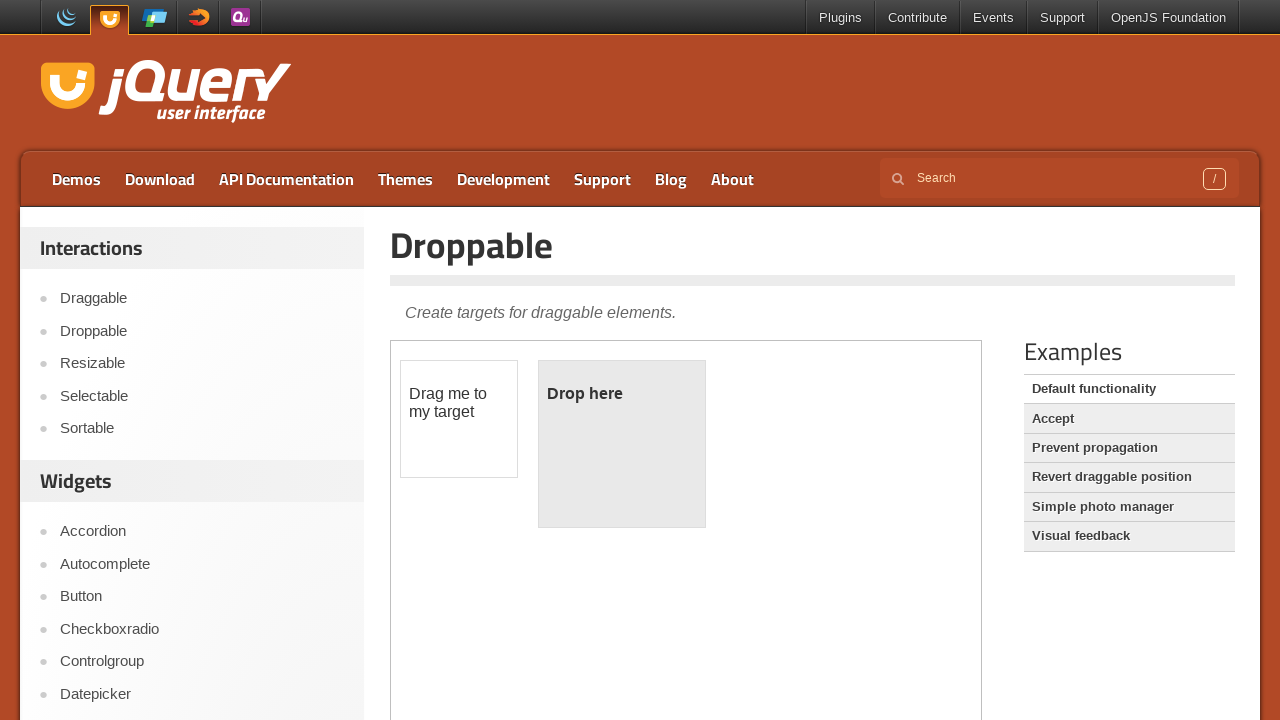

Successfully dragged draggable element to droppable target area at (622, 444)
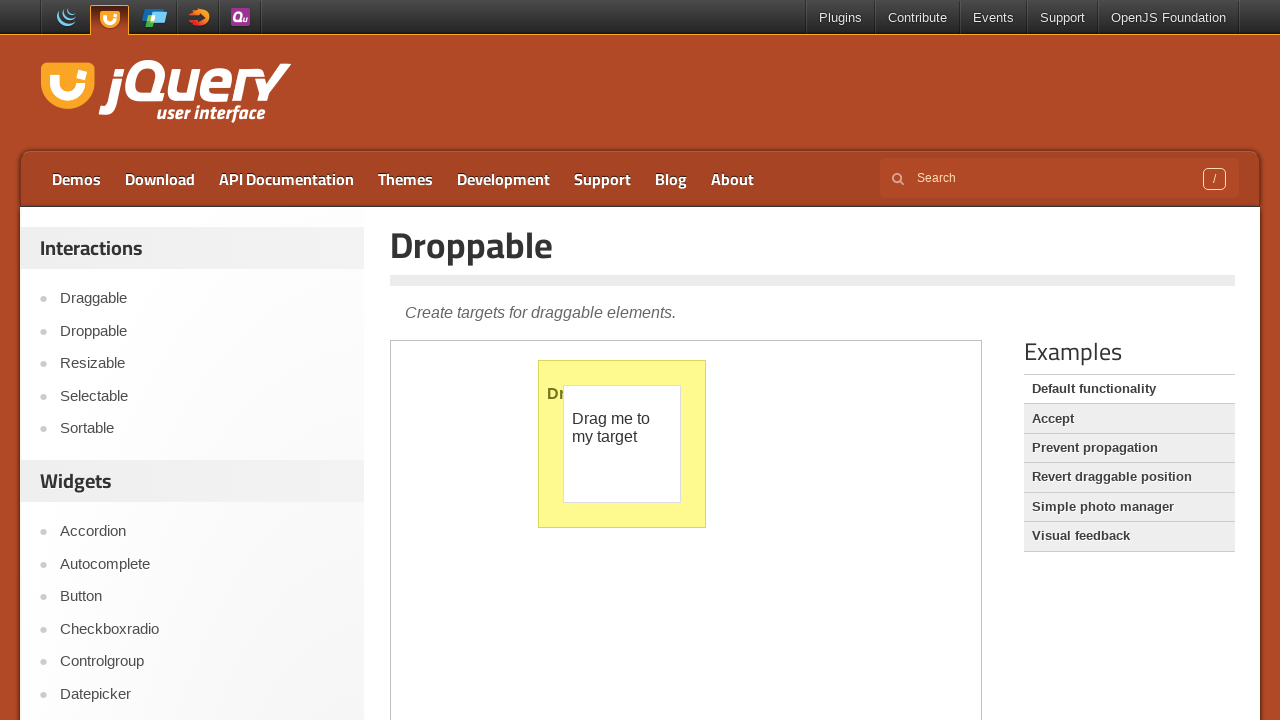

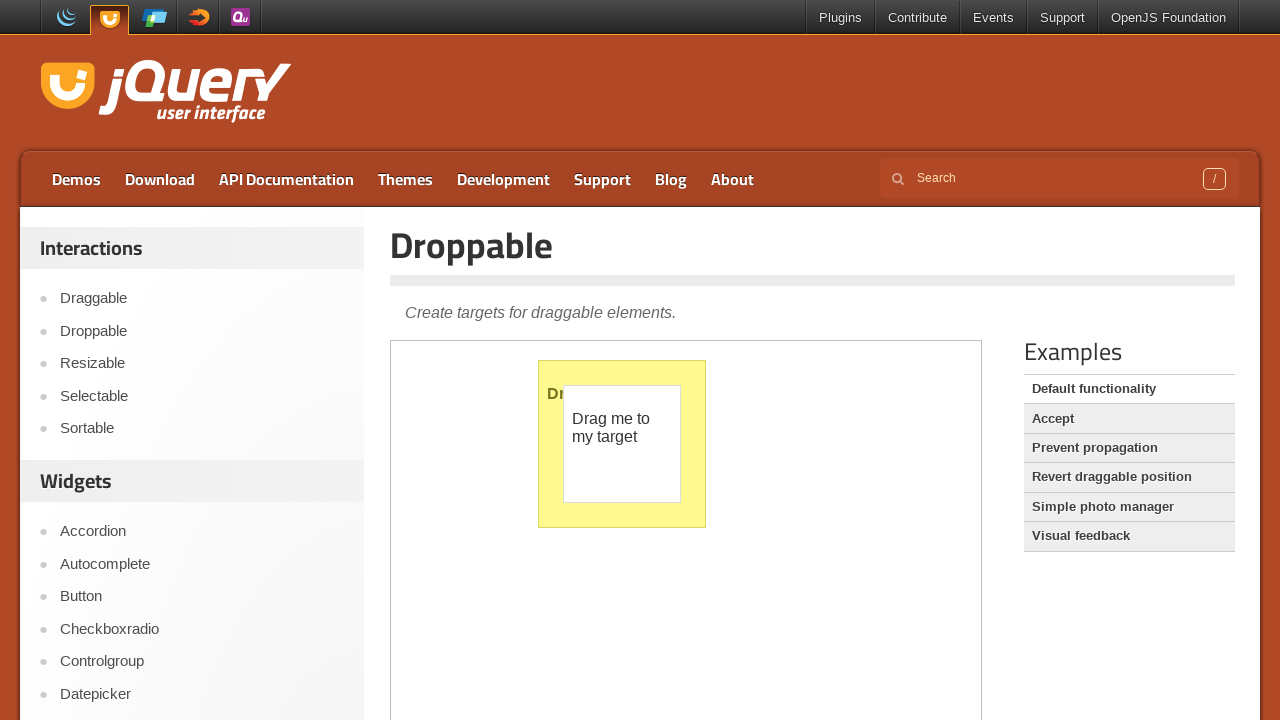